Tests e-commerce flow by adding items to cart, proceeding to checkout, and applying a promo code

Starting URL: https://rahulshettyacademy.com/seleniumPractise/#/

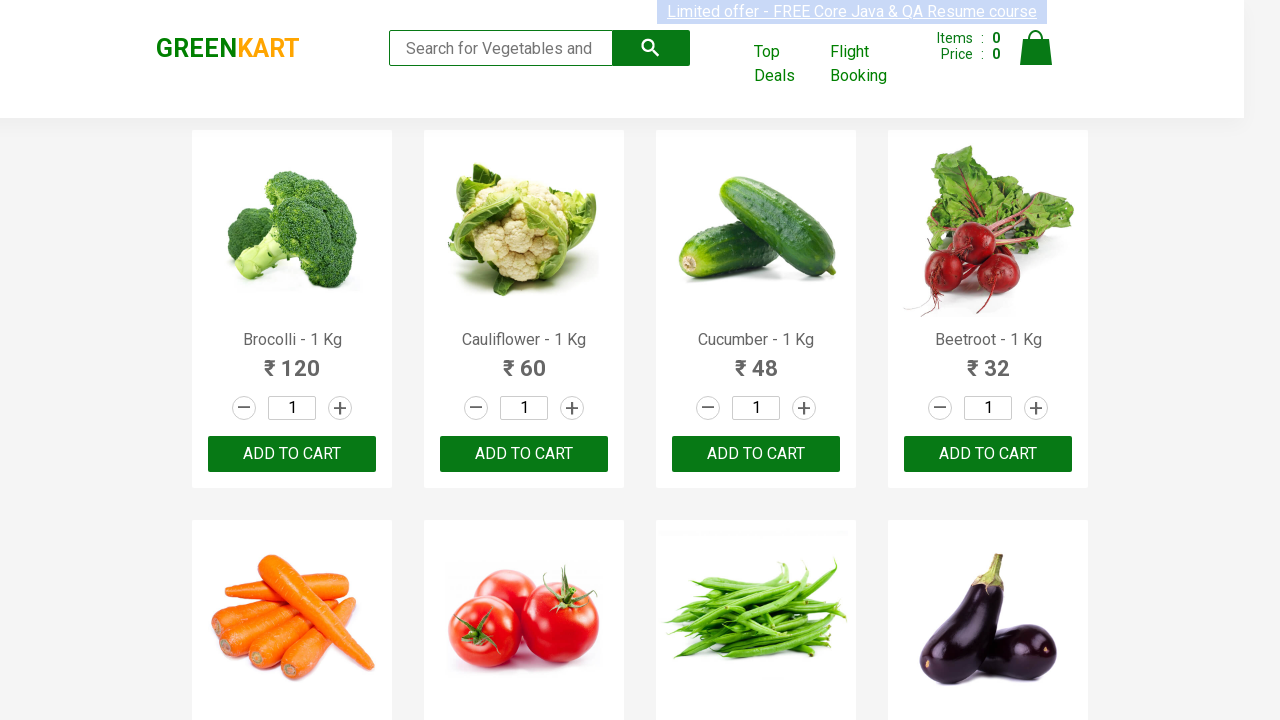

Clicked ADD TO CART button to add item to cart at (292, 454) on xpath=//button[text()='ADD TO CART']
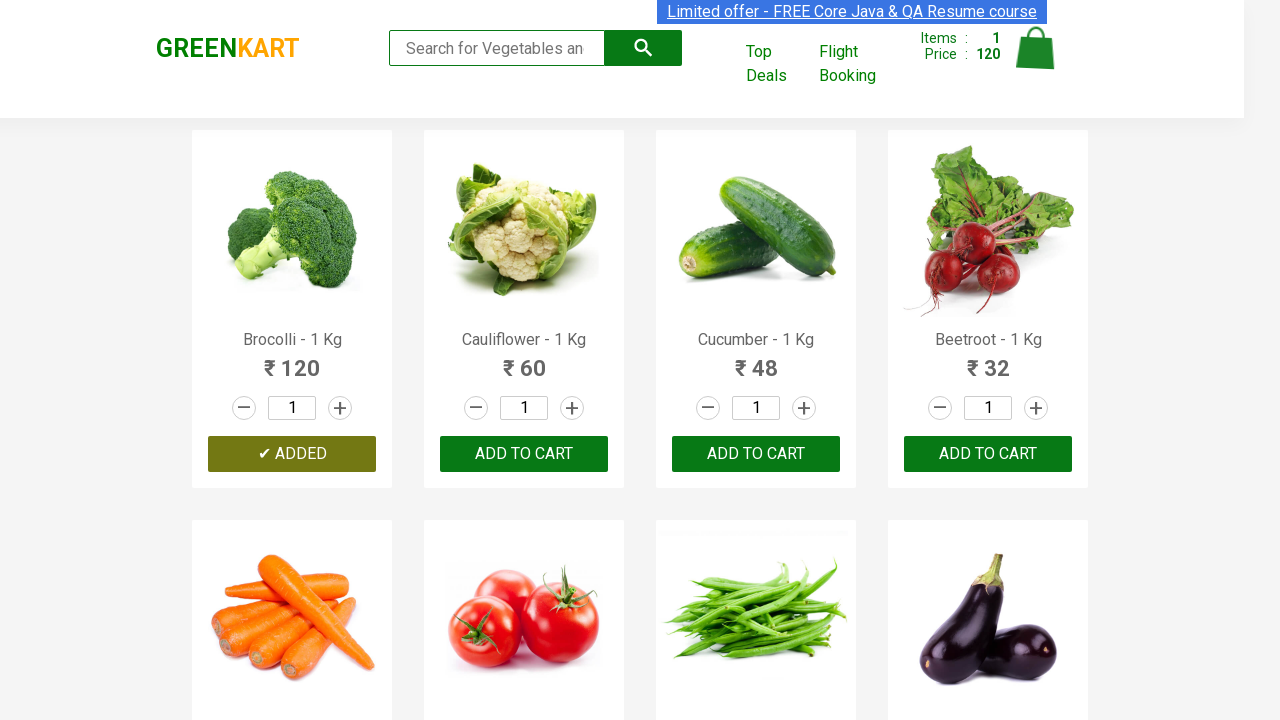

Clicked cart icon to view cart at (1036, 48) on xpath=//img[@alt='Cart']
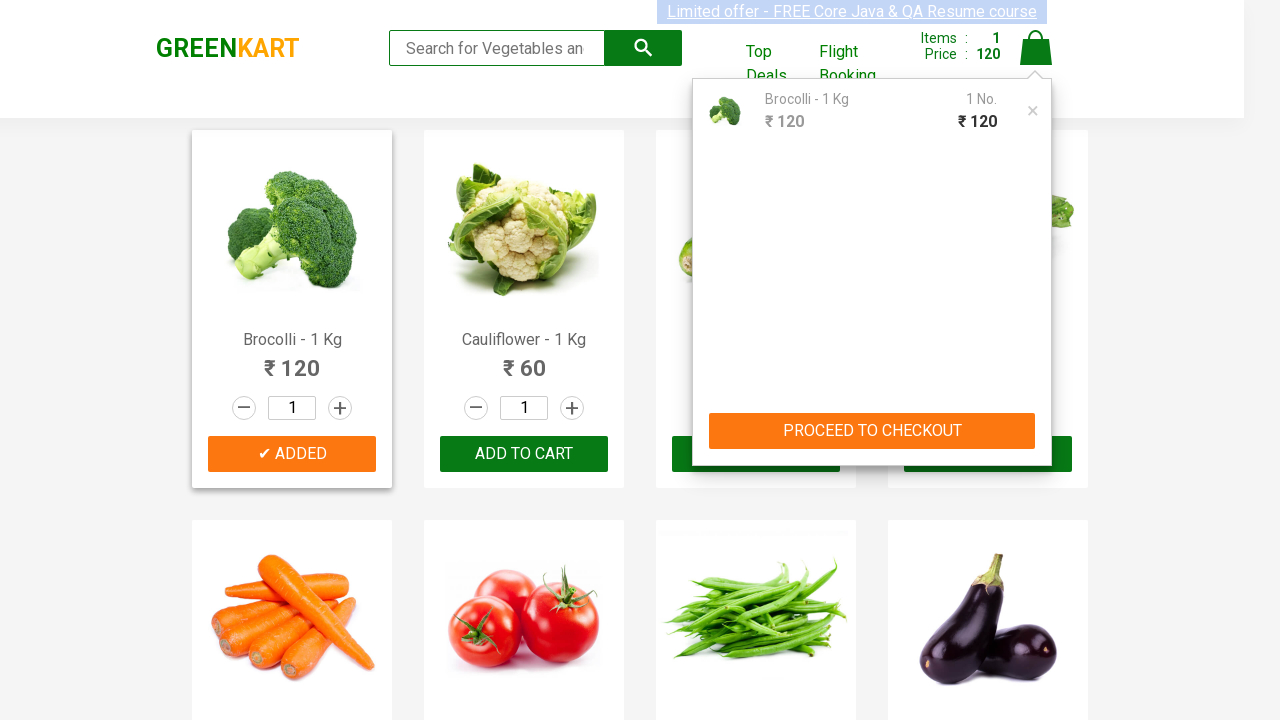

Clicked PROCEED TO CHECKOUT button at (872, 431) on xpath=//button[text()='PROCEED TO CHECKOUT']
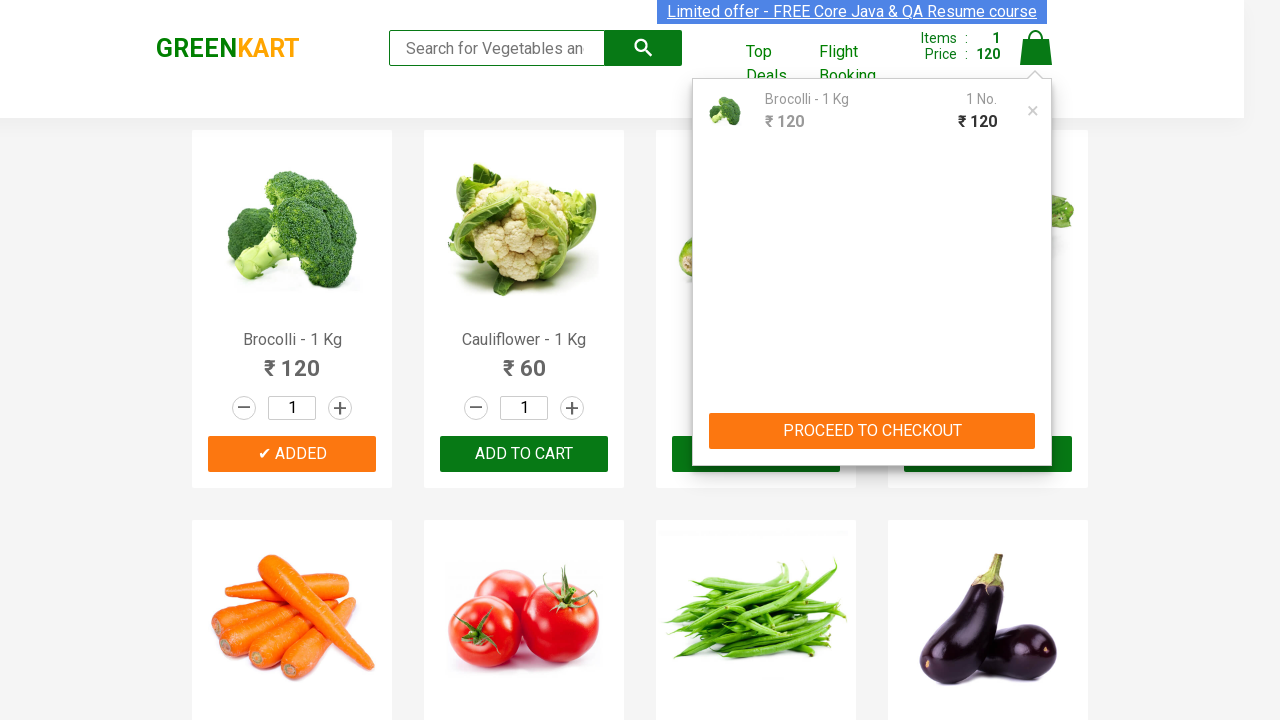

Entered promo code 'ABCDEF' into promo code field on //input[@placeholder='Enter promo code']
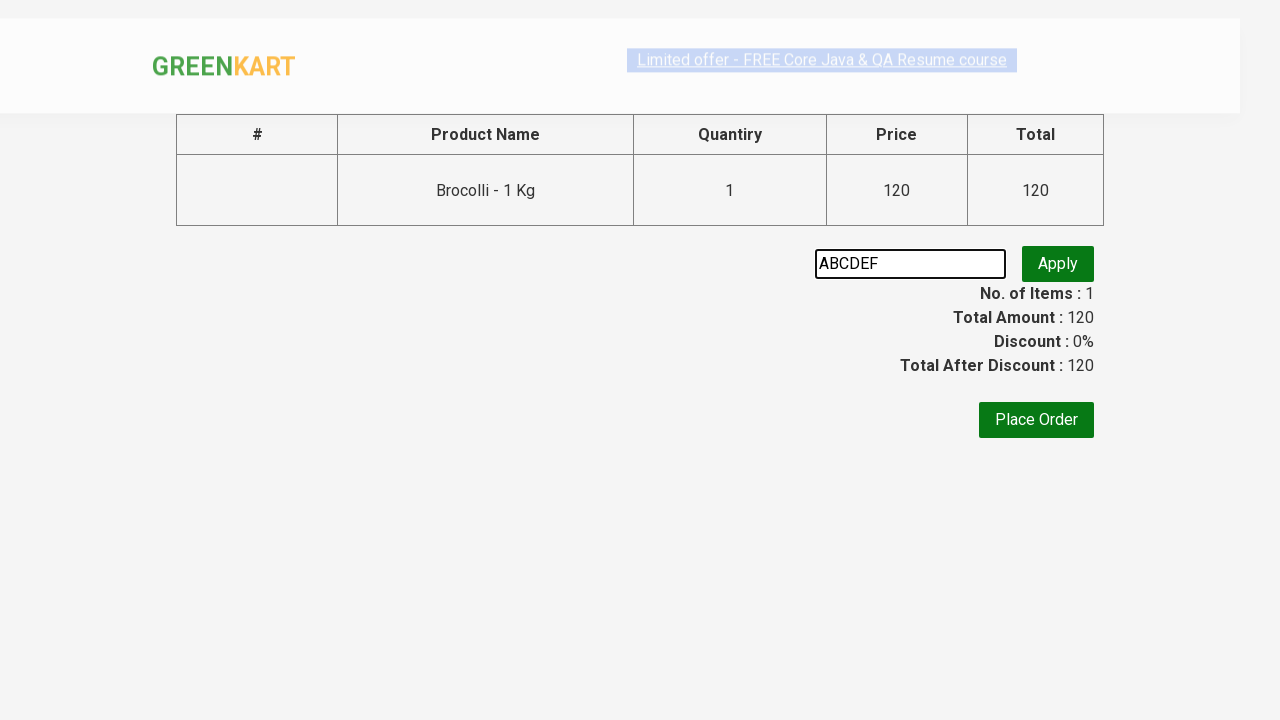

Clicked Apply button to apply promo code at (1058, 264) on xpath=//button[text()='Apply']
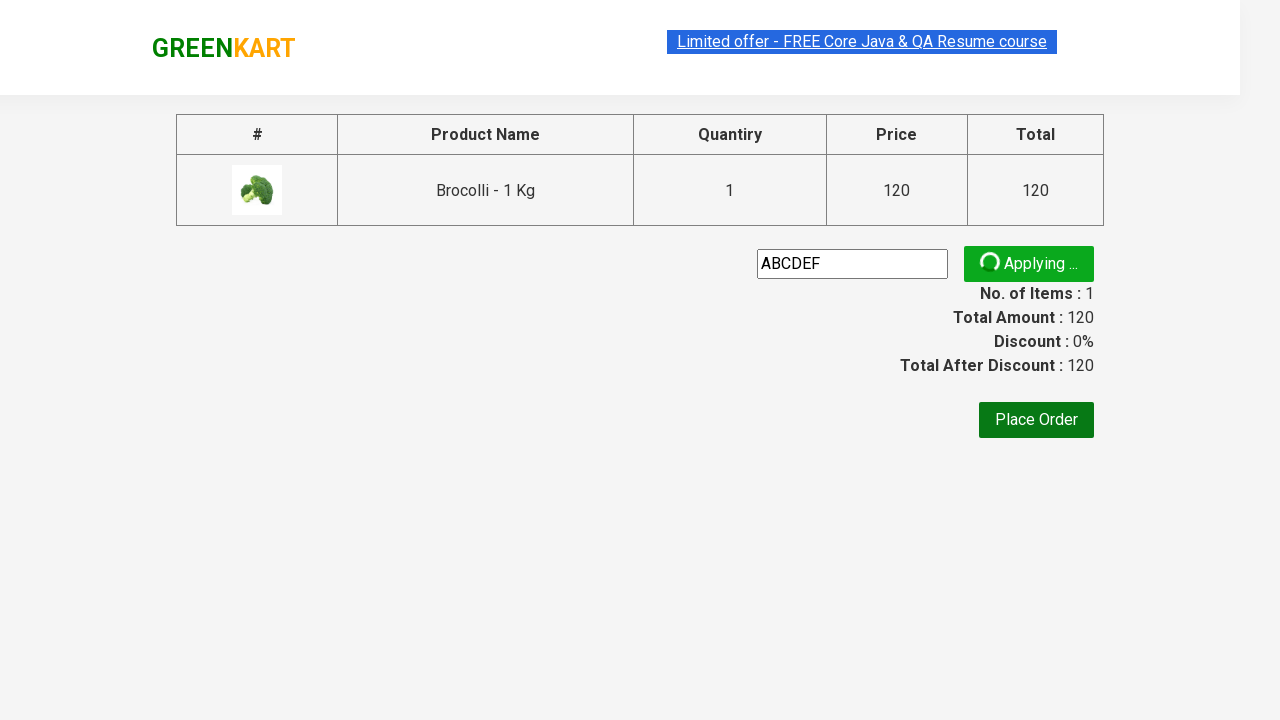

Promo code application message appeared
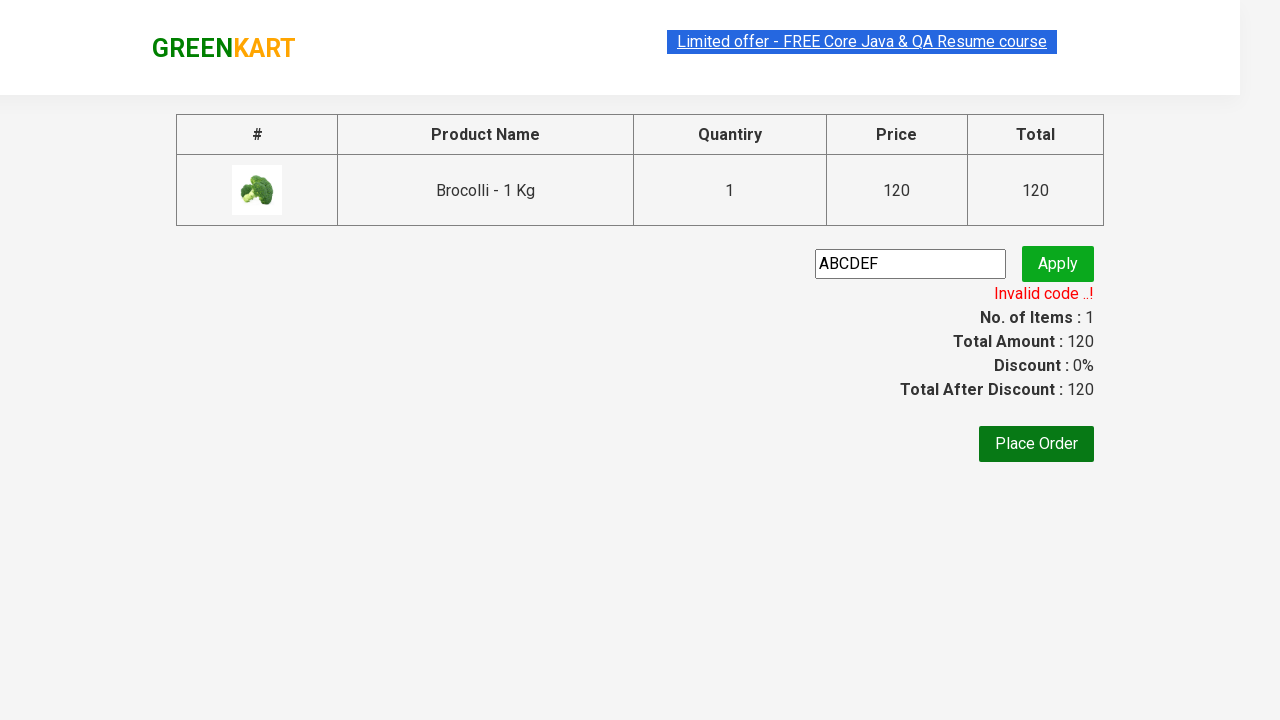

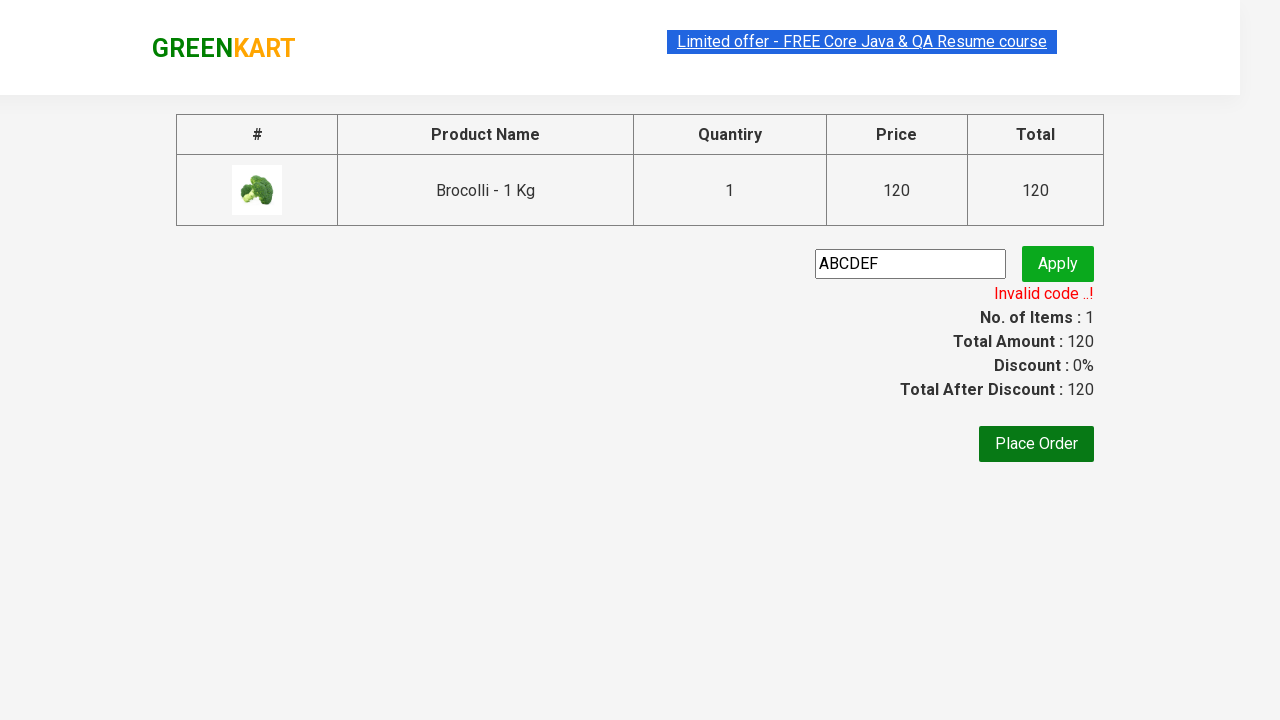